Tests navigation to multiple websites by sequentially visiting CodersLab main site, their test store, and their test hotel booking site

Starting URL: https://coderslab.pl/pl

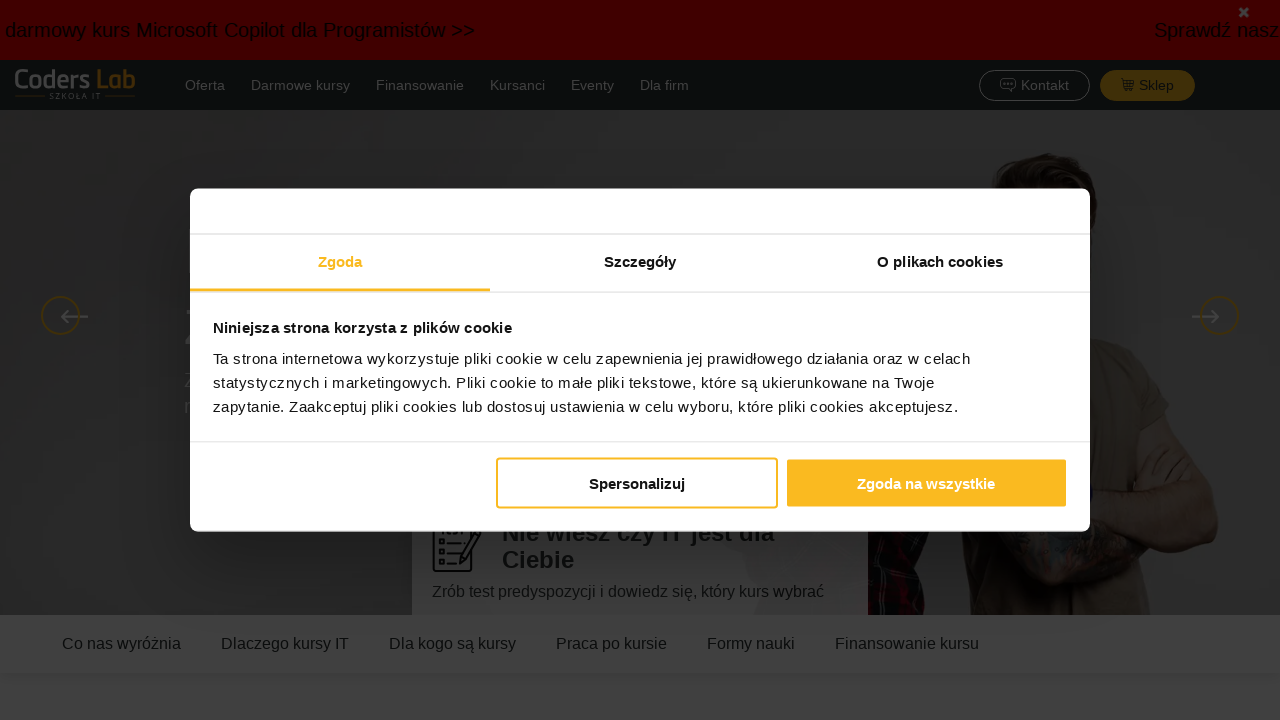

Navigated to CodersLab main site (https://coderslab.pl/pl)
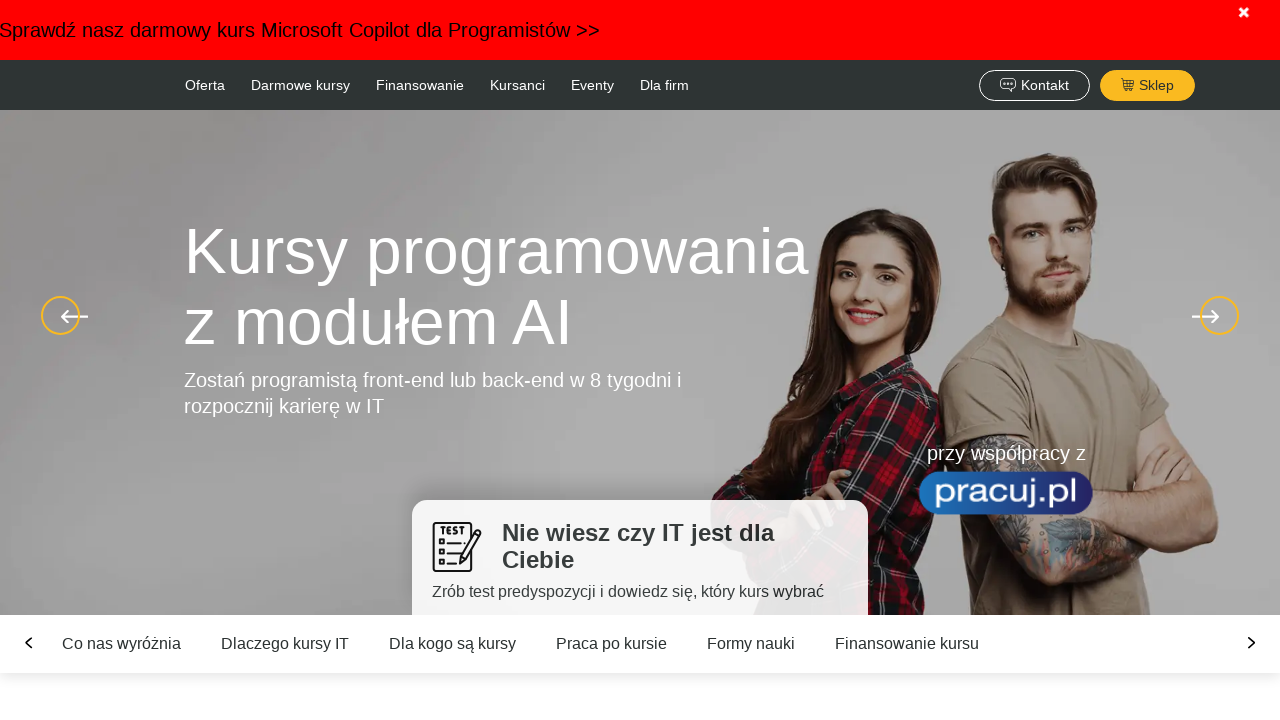

Navigated to CodersLab test store site
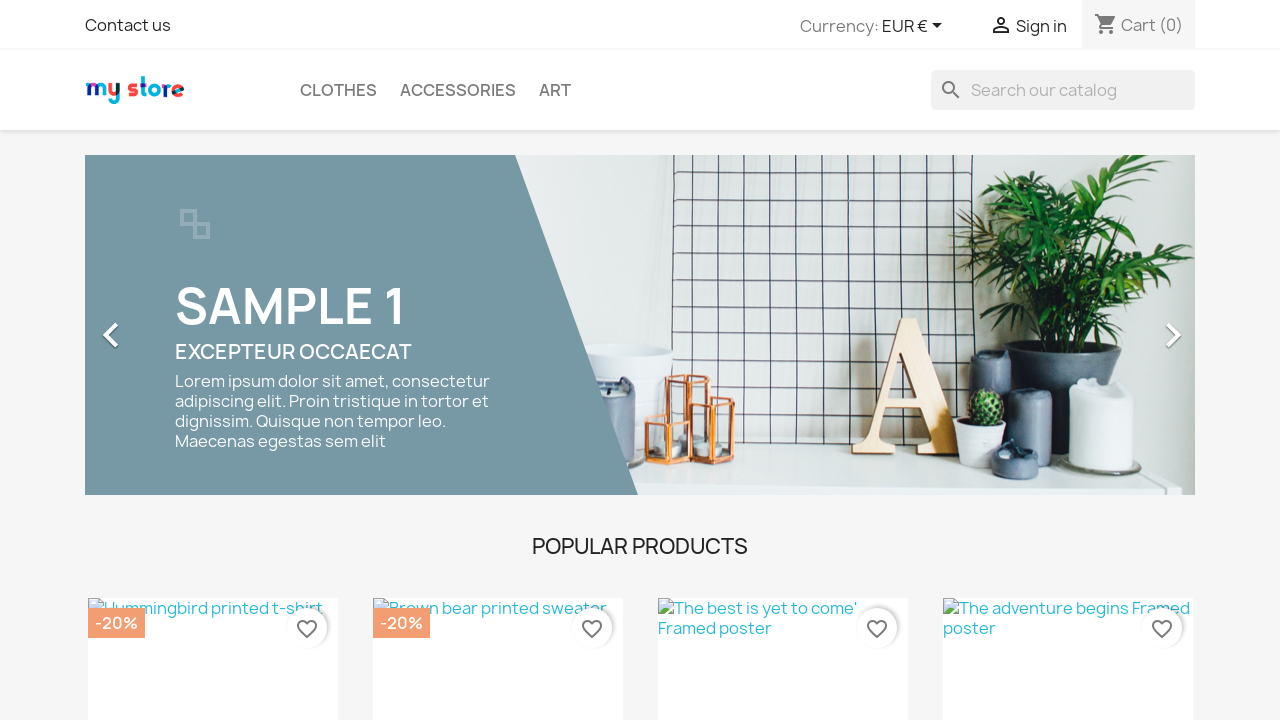

Navigated to CodersLab test hotel booking site
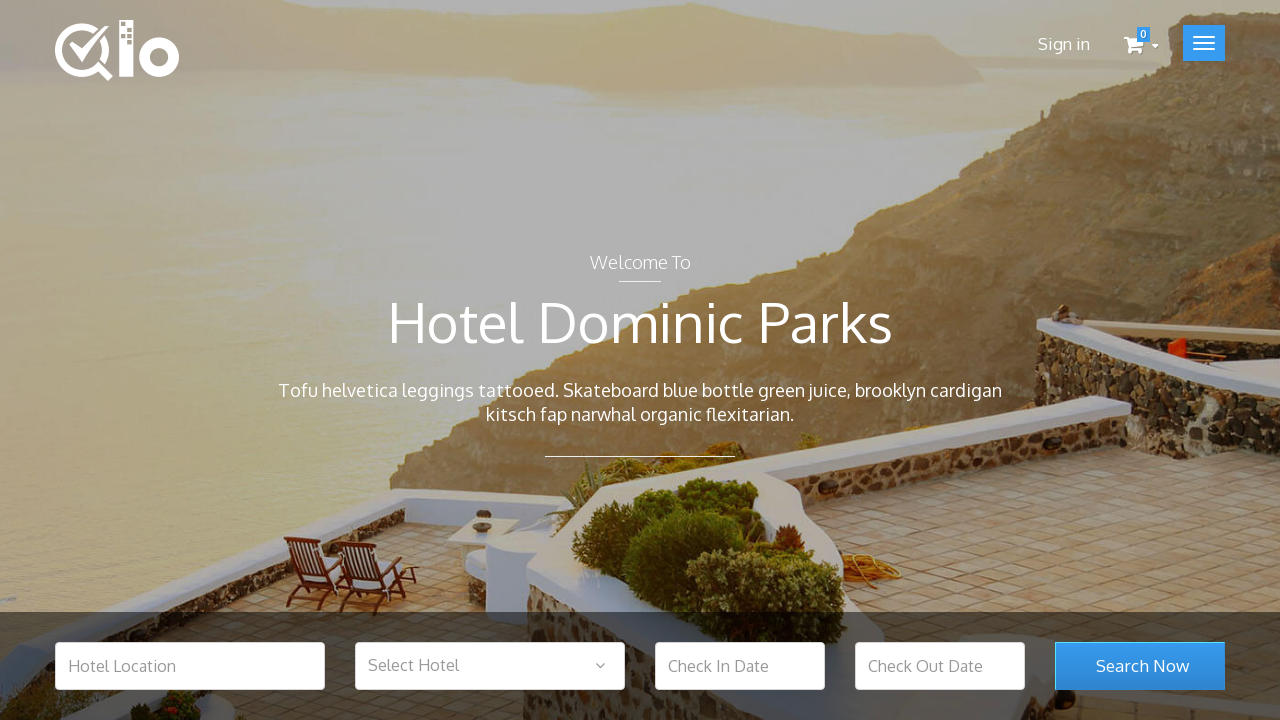

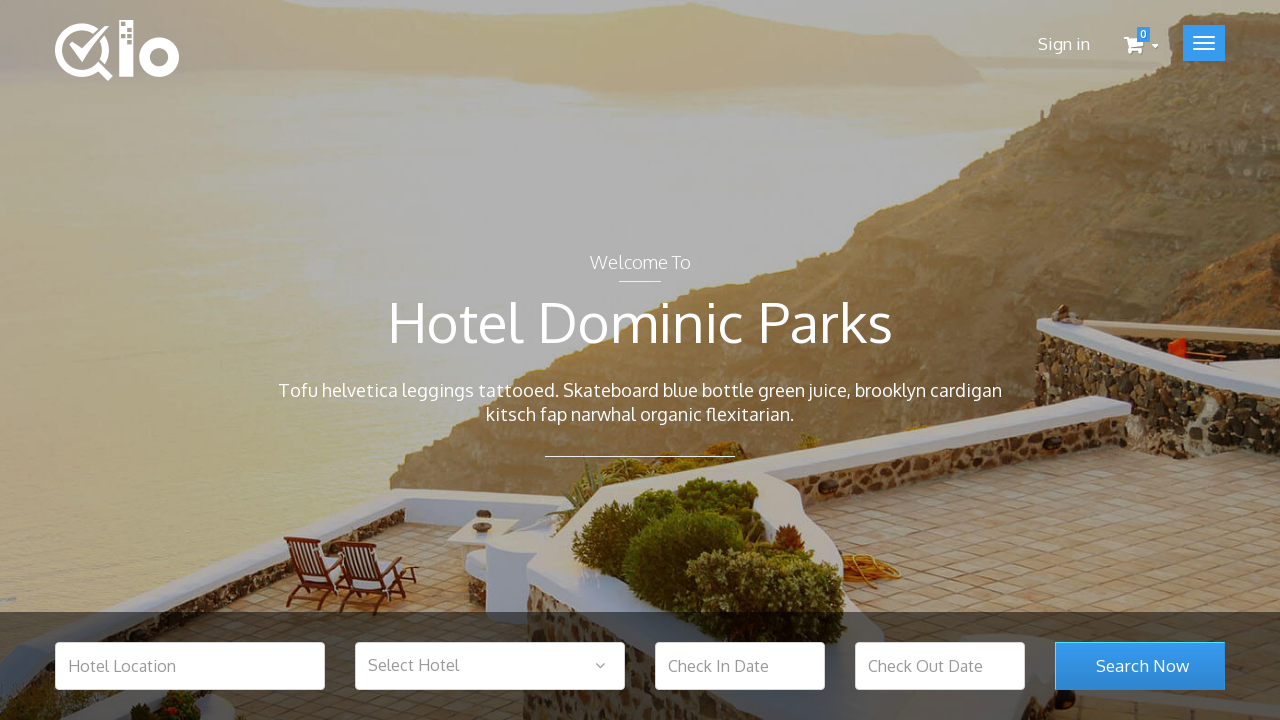